Tests that the video search page loads correctly and the URL contains the expected path

Starting URL: https://egundem.com/search/video

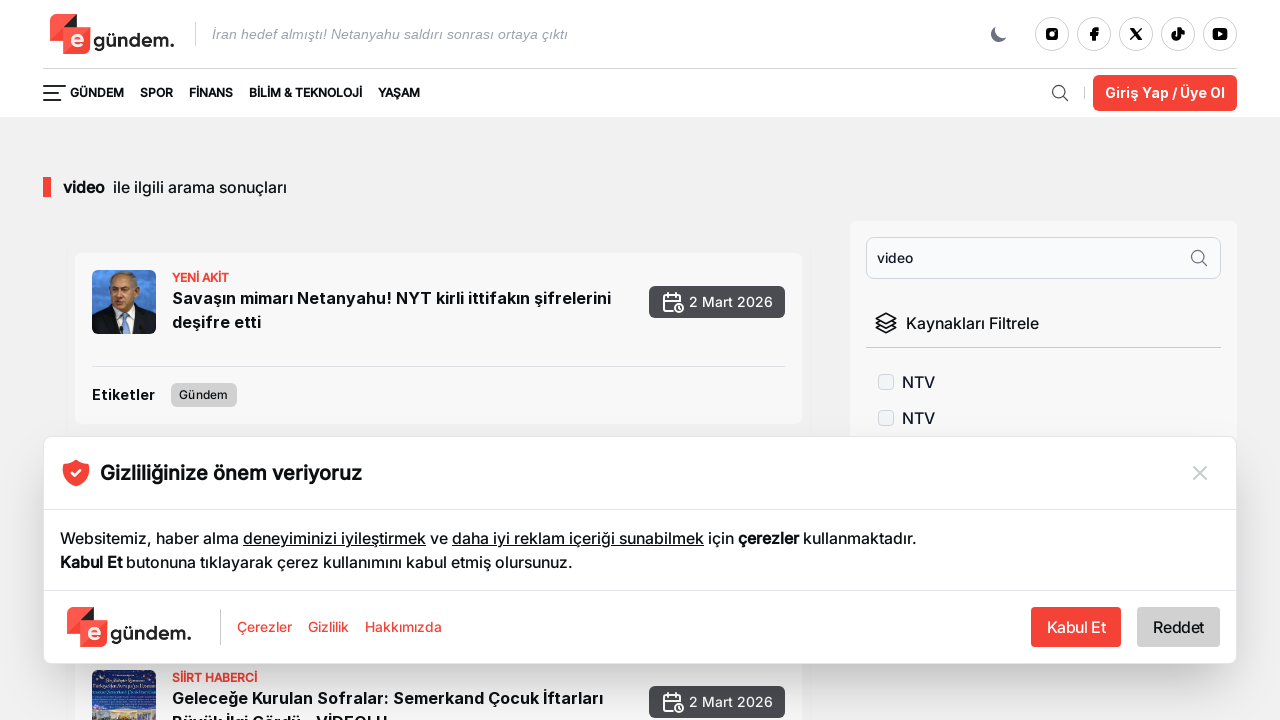

Waited for video search page URL to load
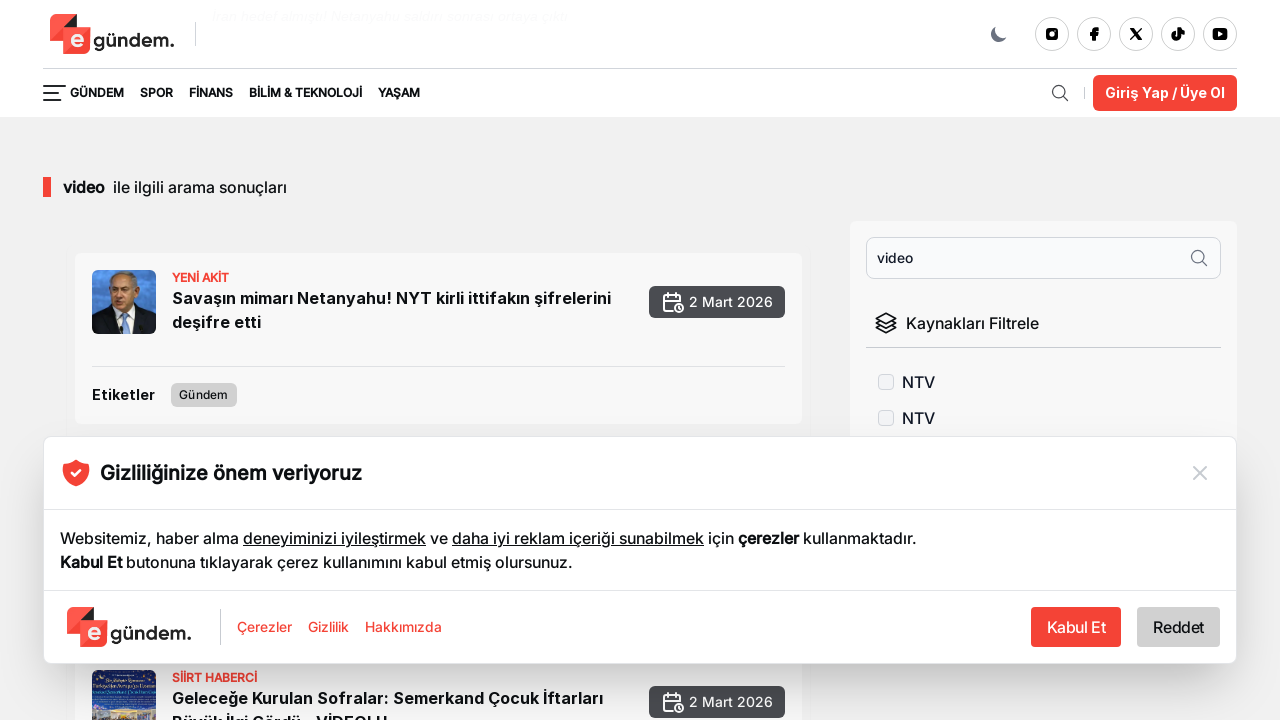

Located page headers (h1, h2)
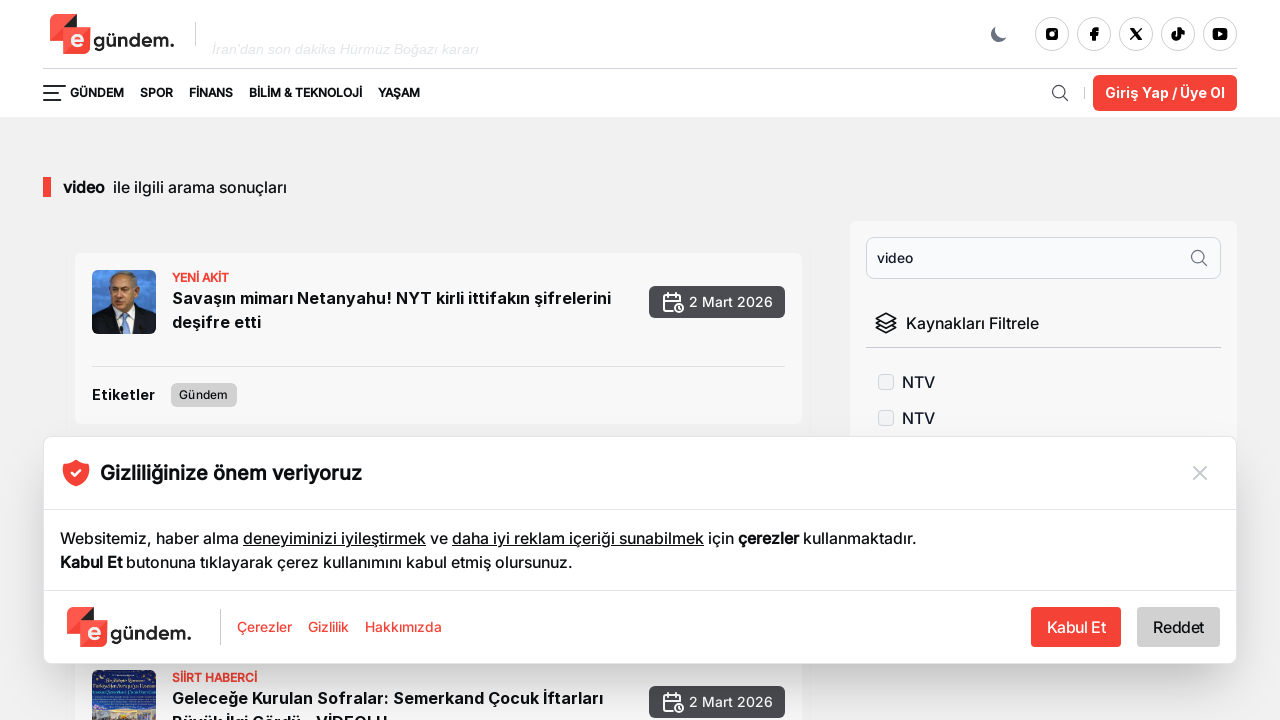

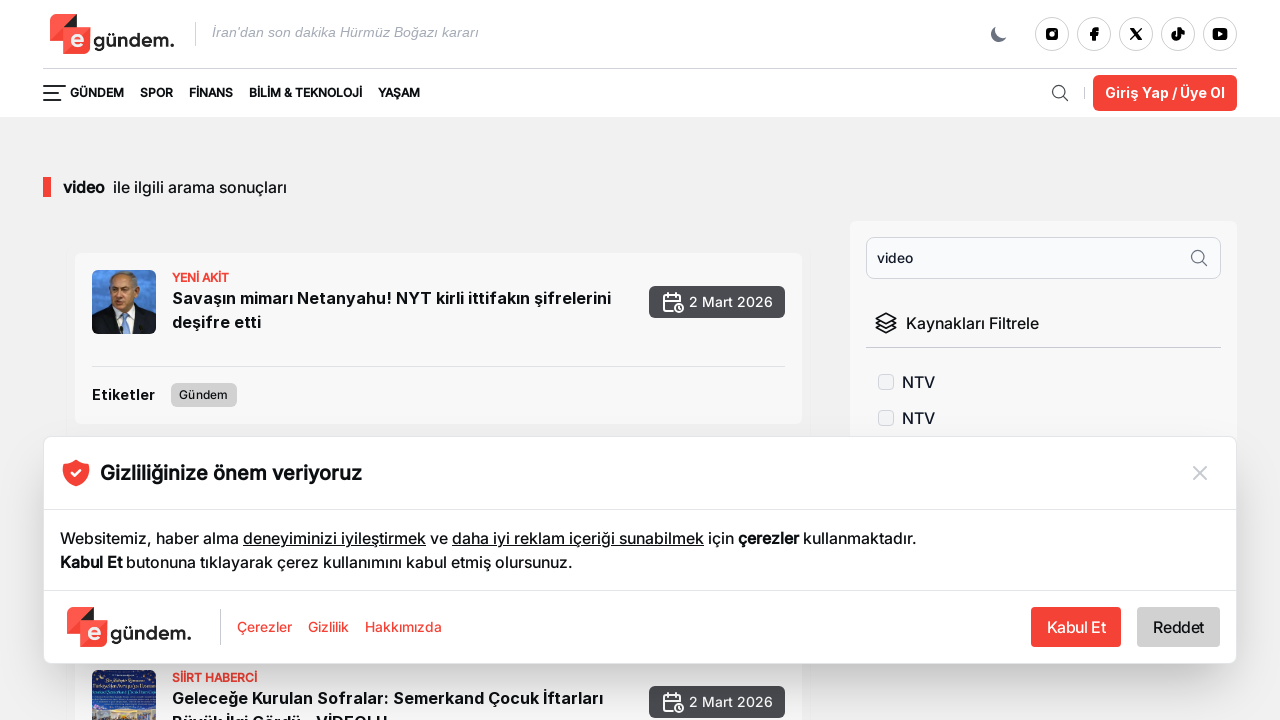